Navigates to a demo registration page and fills in the Last Name field with a test value

Starting URL: http://demo.automationtesting.in/Register.html

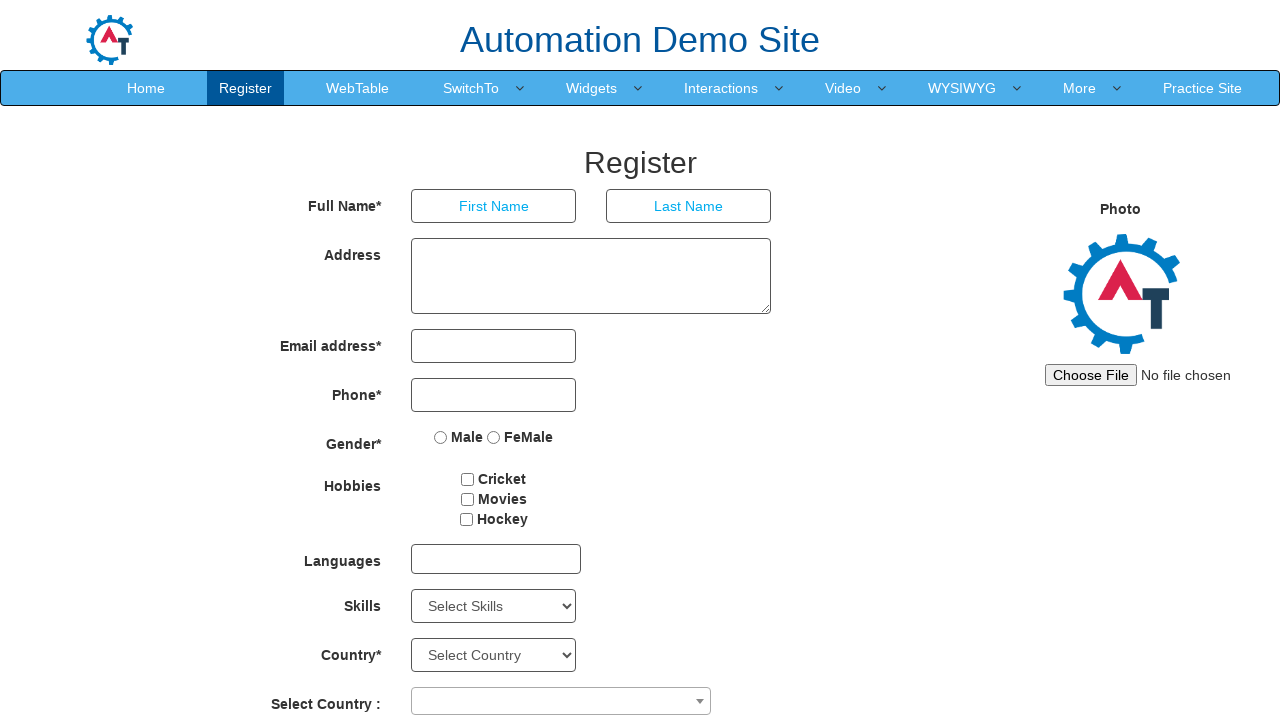

Waited for page to load (domcontentloaded event)
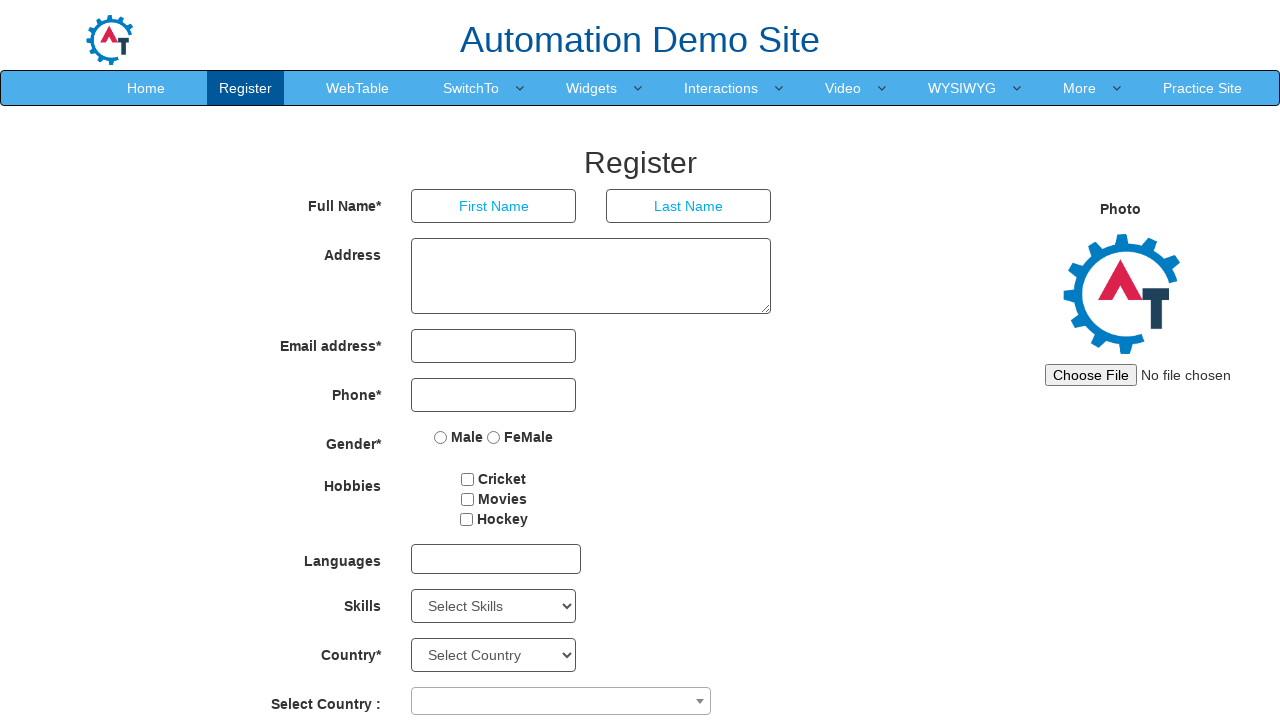

Filled Last Name field with 'Krishnaa' on input[placeholder='Last Name']
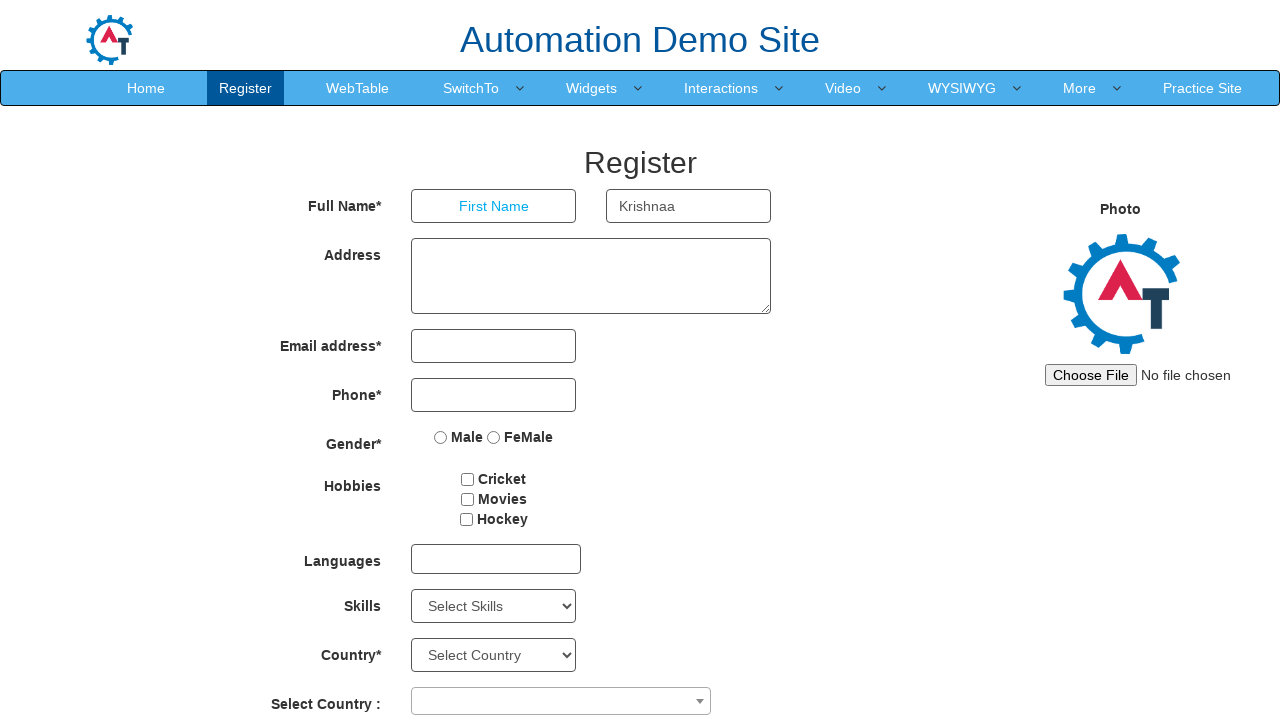

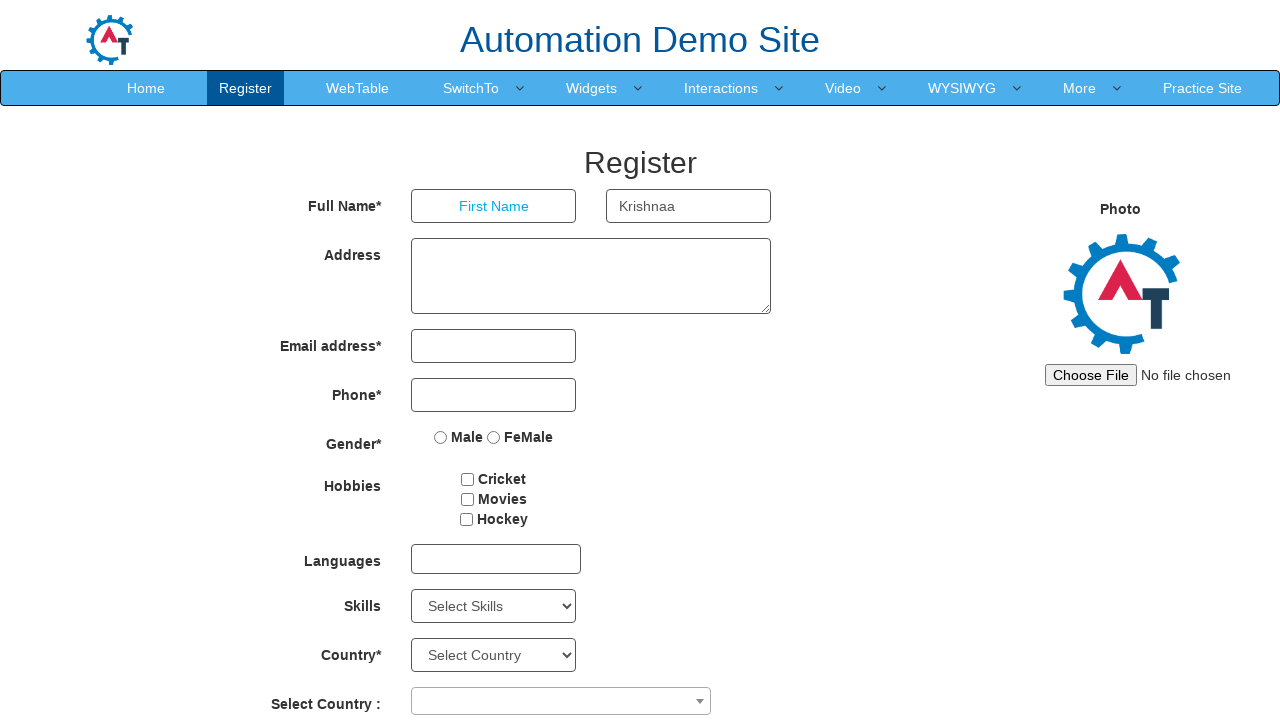